Tests valid registration form submission by filling all required fields (name, gender, location, email, password) and clicking the register button

Starting URL: https://web.1000startupdigital.id/authorization/registration/

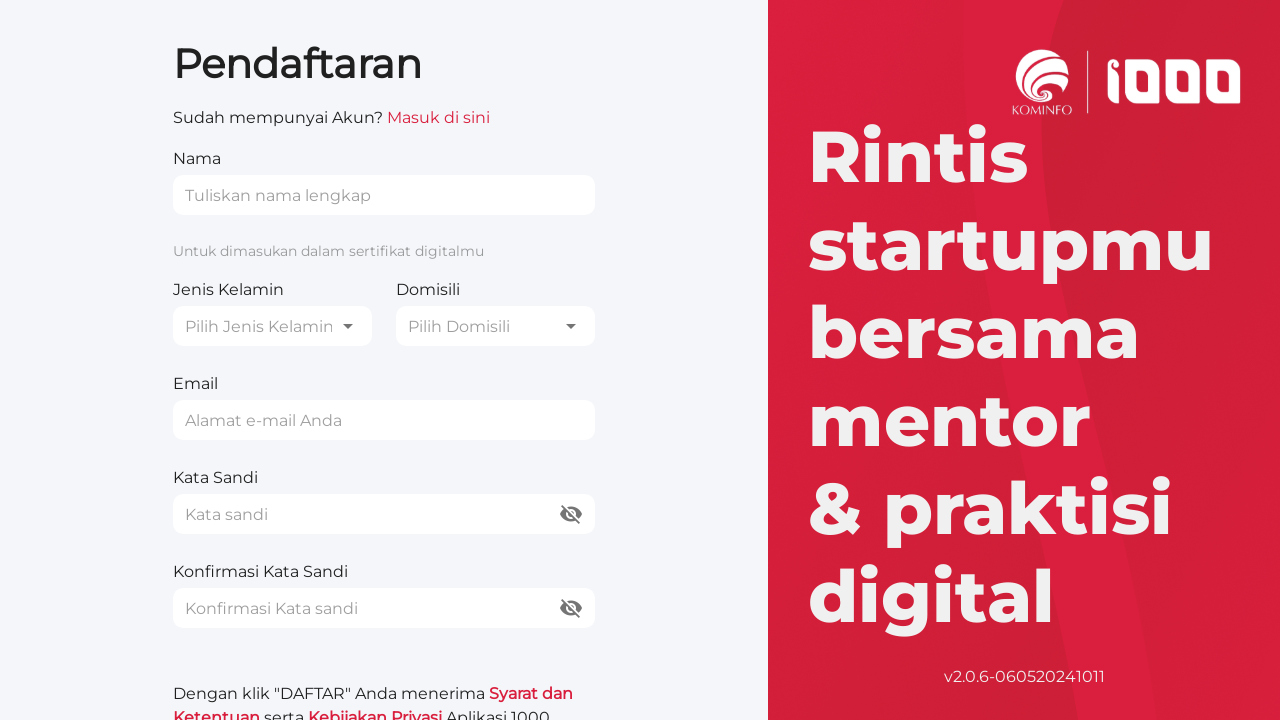

Filled name field with 'aac' on internal:attr=[placeholder="Tuliskan nama lengkap"i]
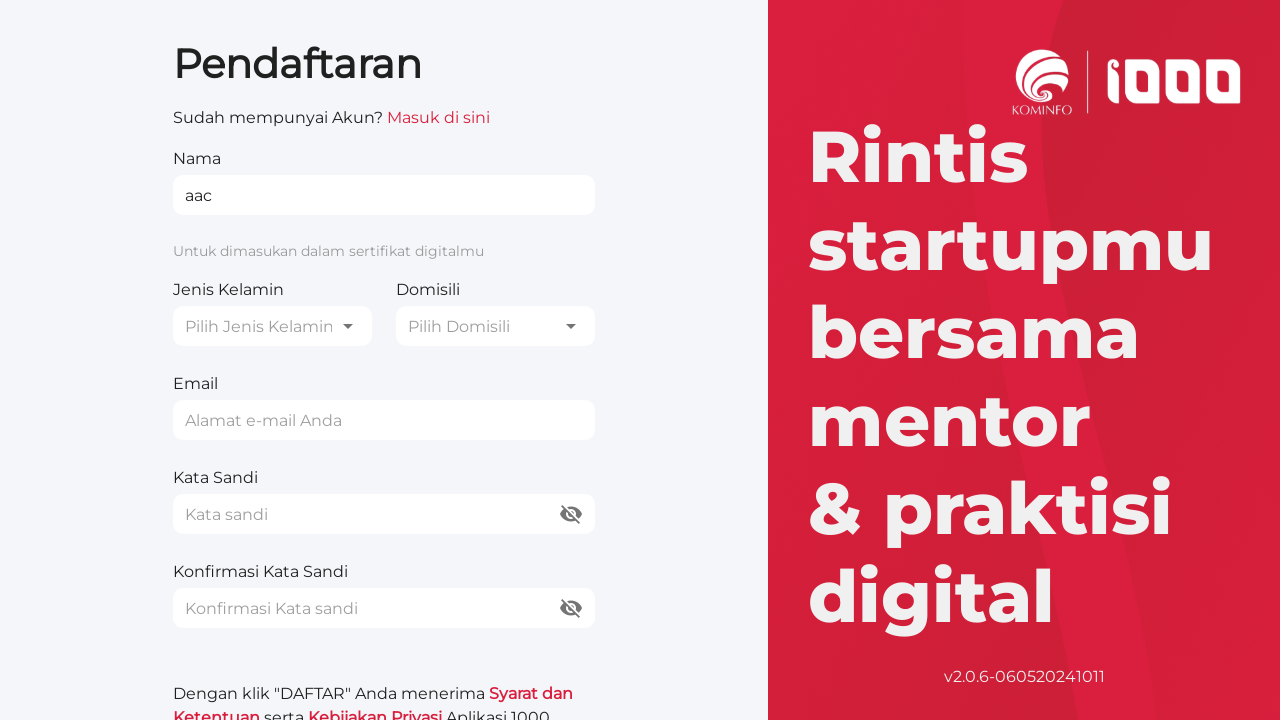

Clicked gender dropdown button at (272, 326) on internal:role=button >> nth=0
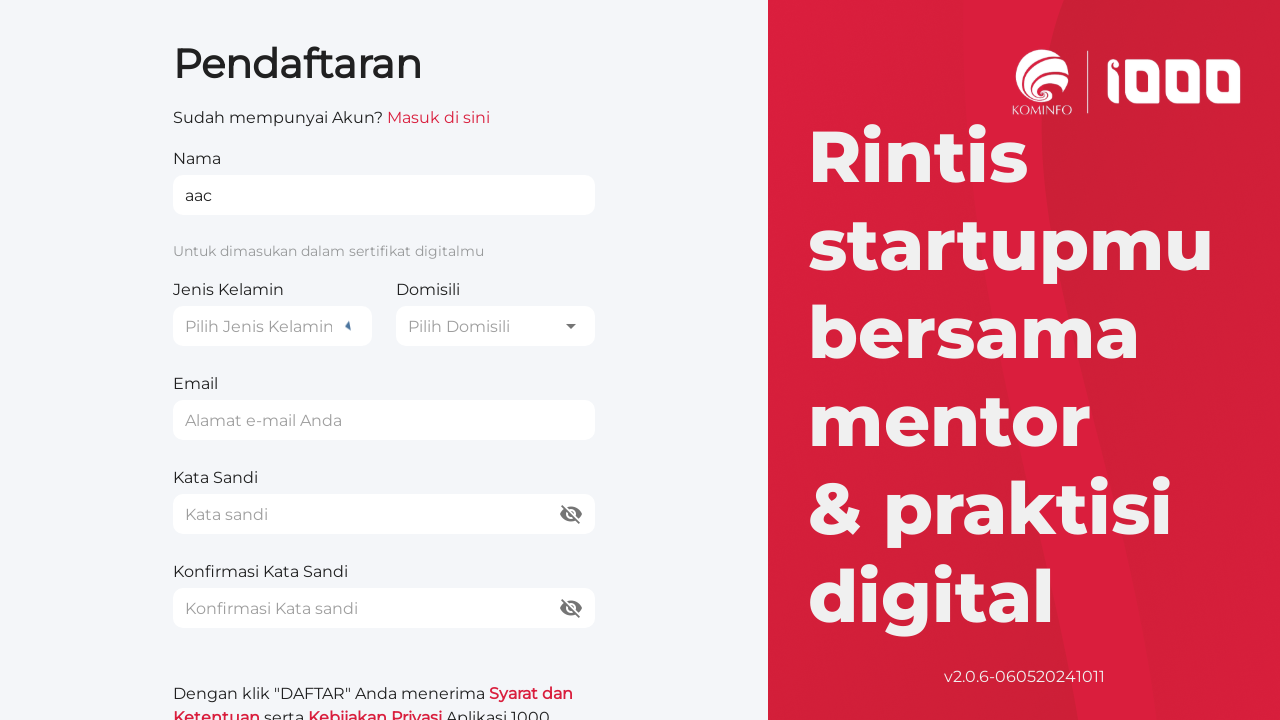

Selected 'Laki-laki' from gender dropdown at (272, 334) on internal:text="Laki-laki"i
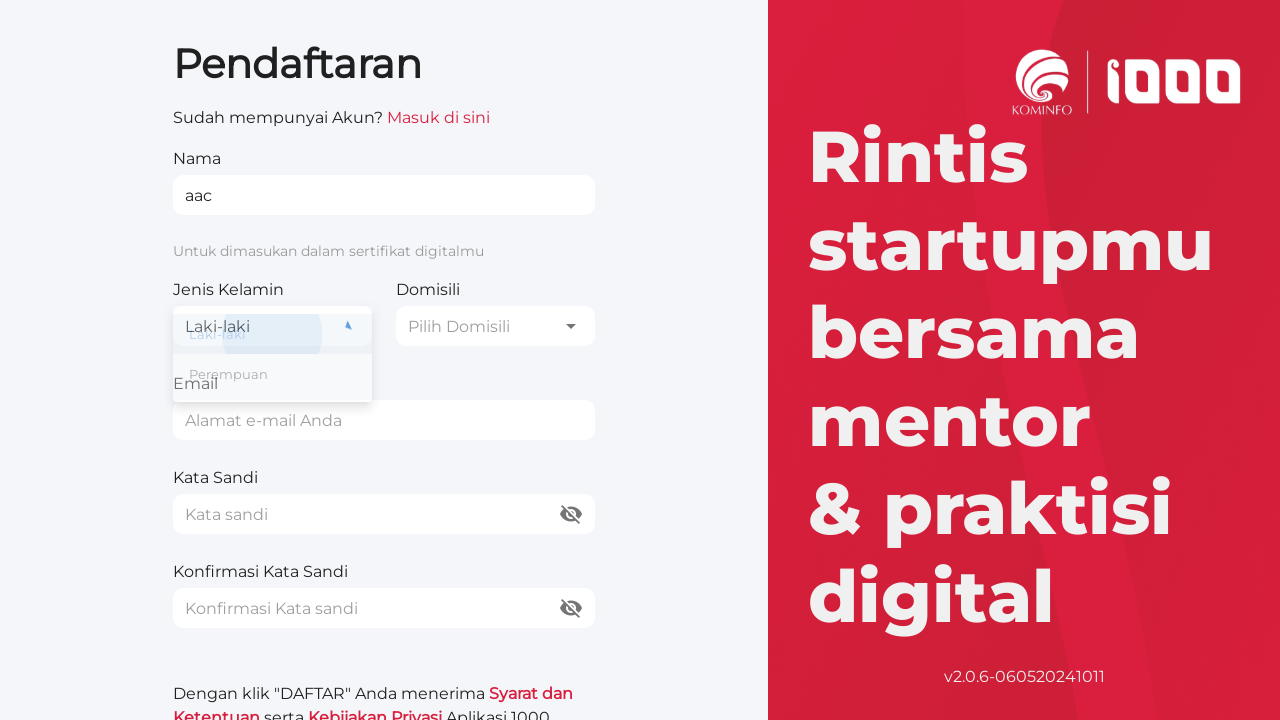

Clicked domicile dropdown button at (571, 326) on internal:role=combobox >> i
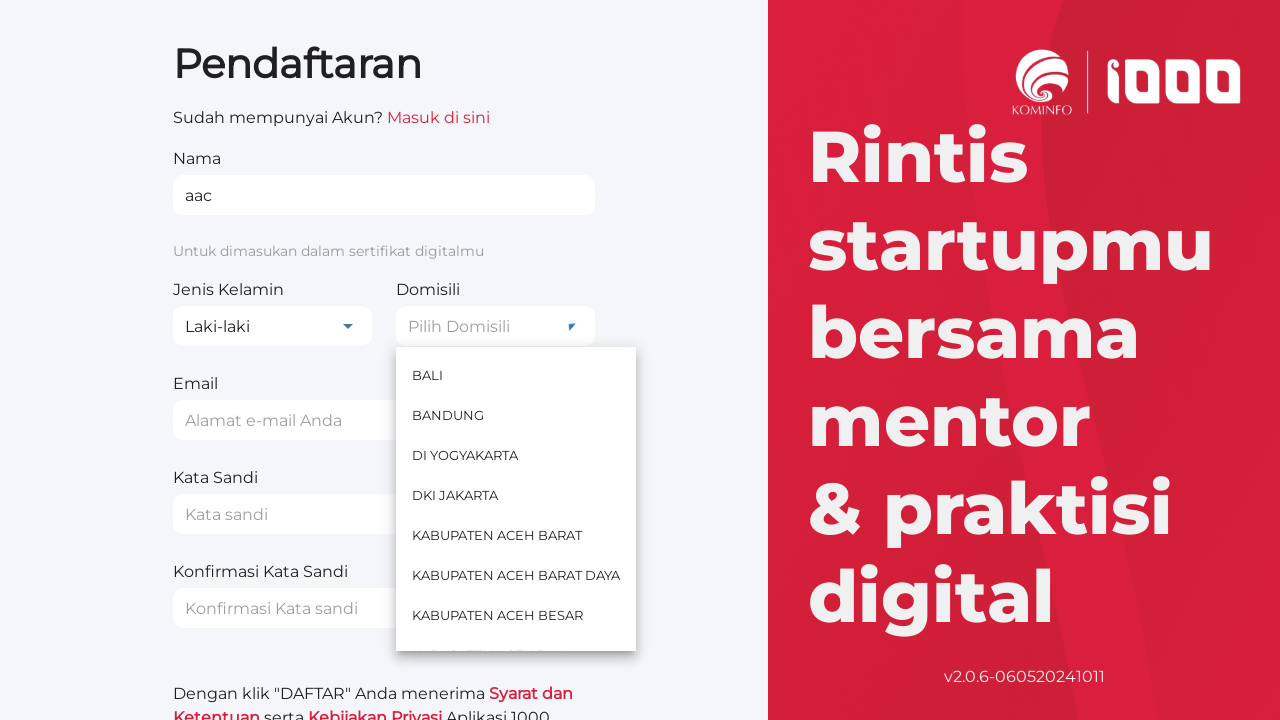

Selected 'BALI' from domicile dropdown at (516, 375) on internal:text="BALI"i
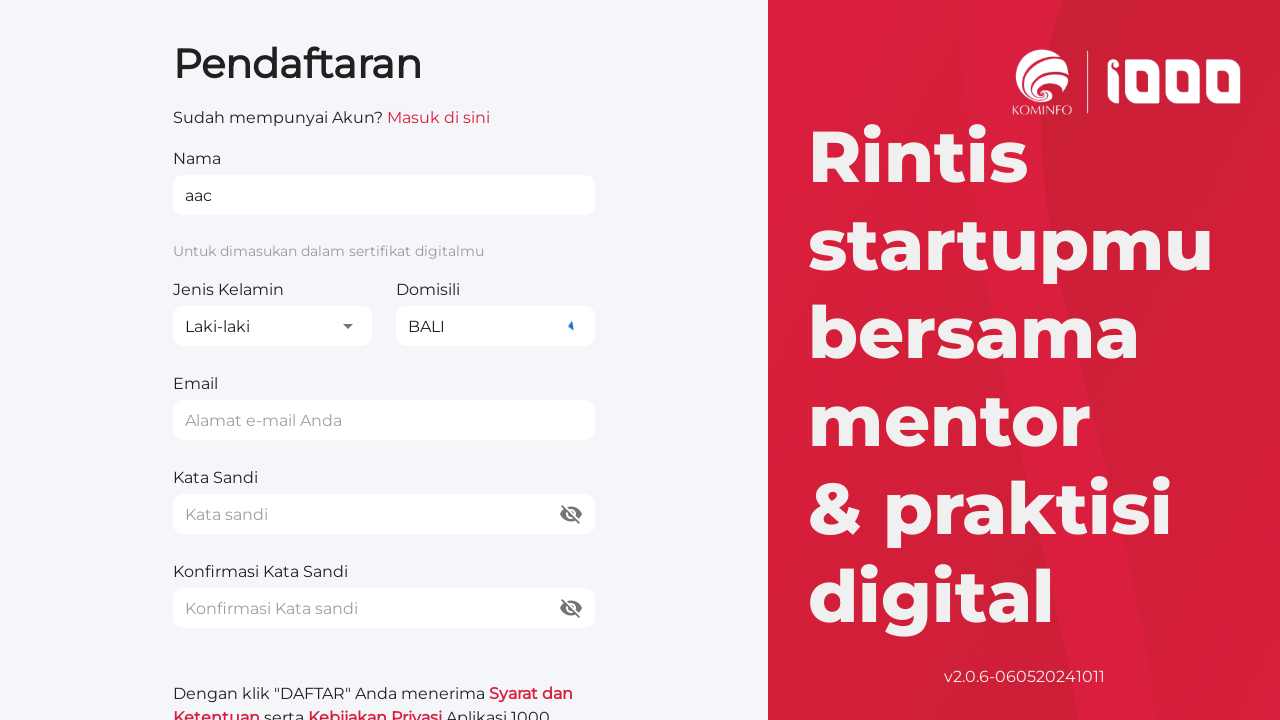

Filled email field with 'cobatestqa@gmail.com' on internal:attr=[placeholder="Alamat e-mail Anda"i]
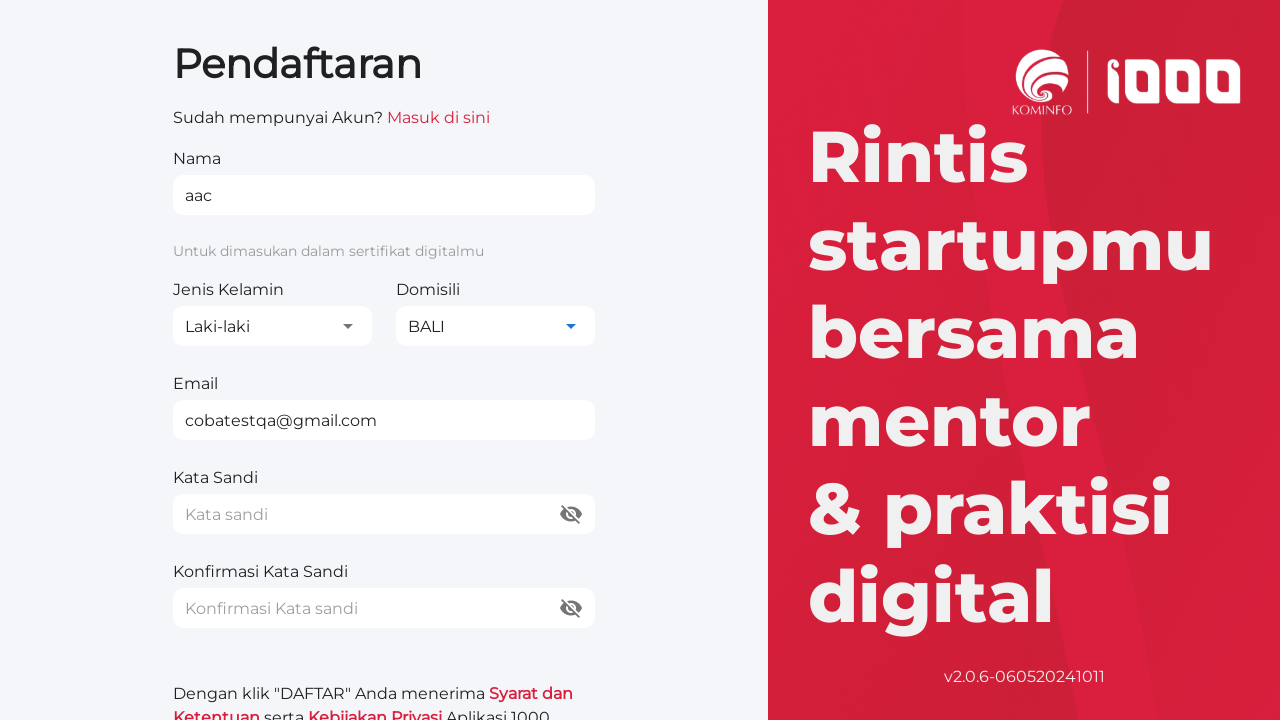

Filled password field with 'cobatest' on internal:attr=[placeholder="Kata sandi"s]
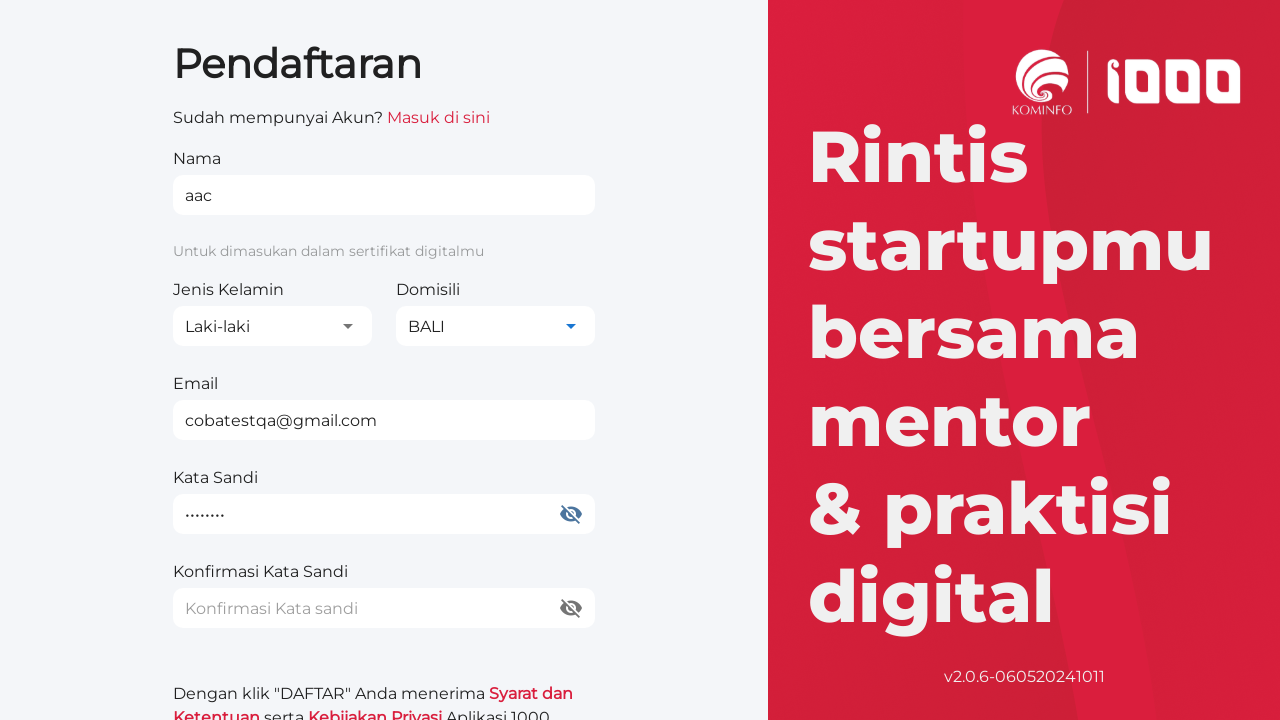

Filled confirm password field with 'cobatest' on internal:attr=[placeholder="Konfirmasi Kata sandi"i]
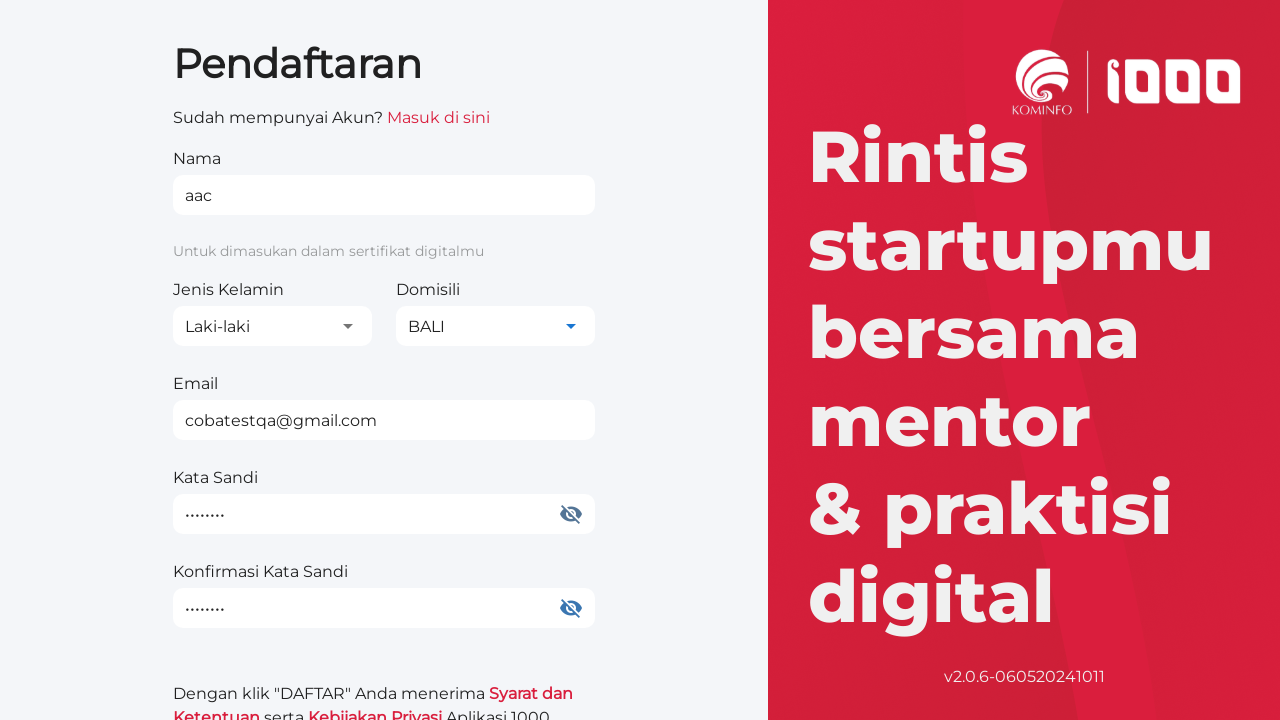

Clicked 'Daftar' (register) button to submit form at (384, 698) on internal:role=button[name="Daftar"i]
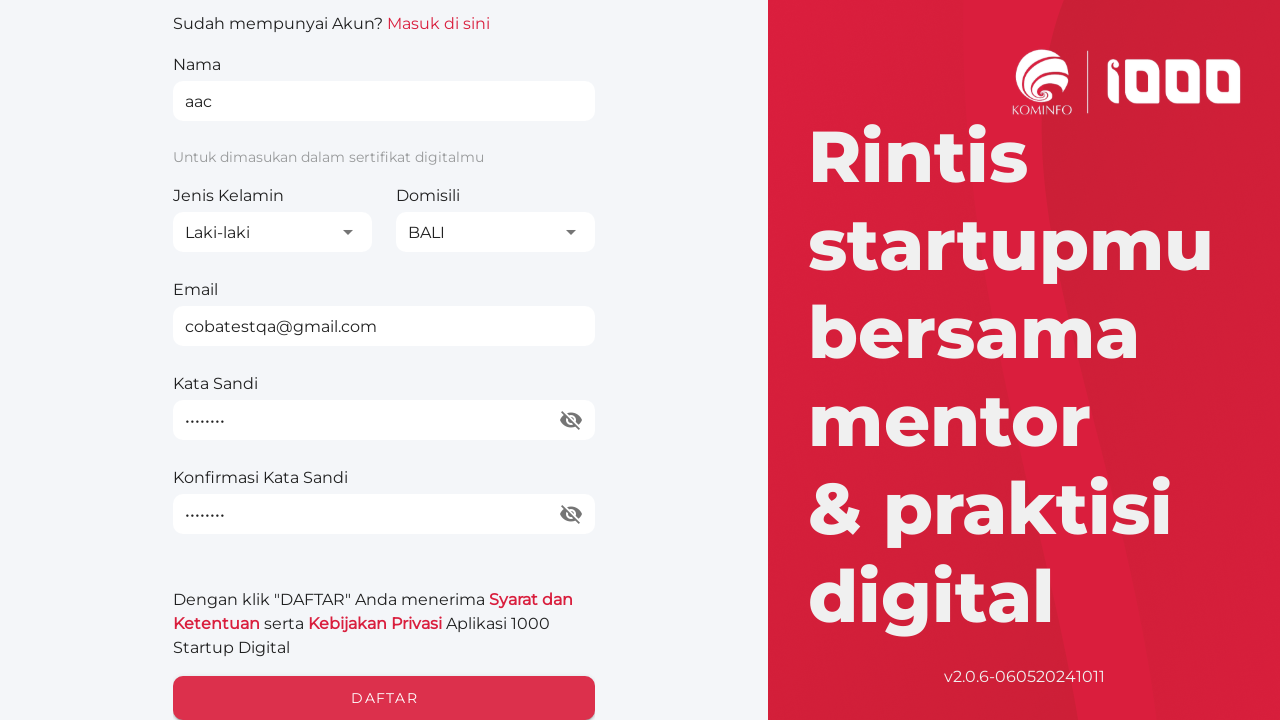

Registration overlay appeared, indicating successful form submission
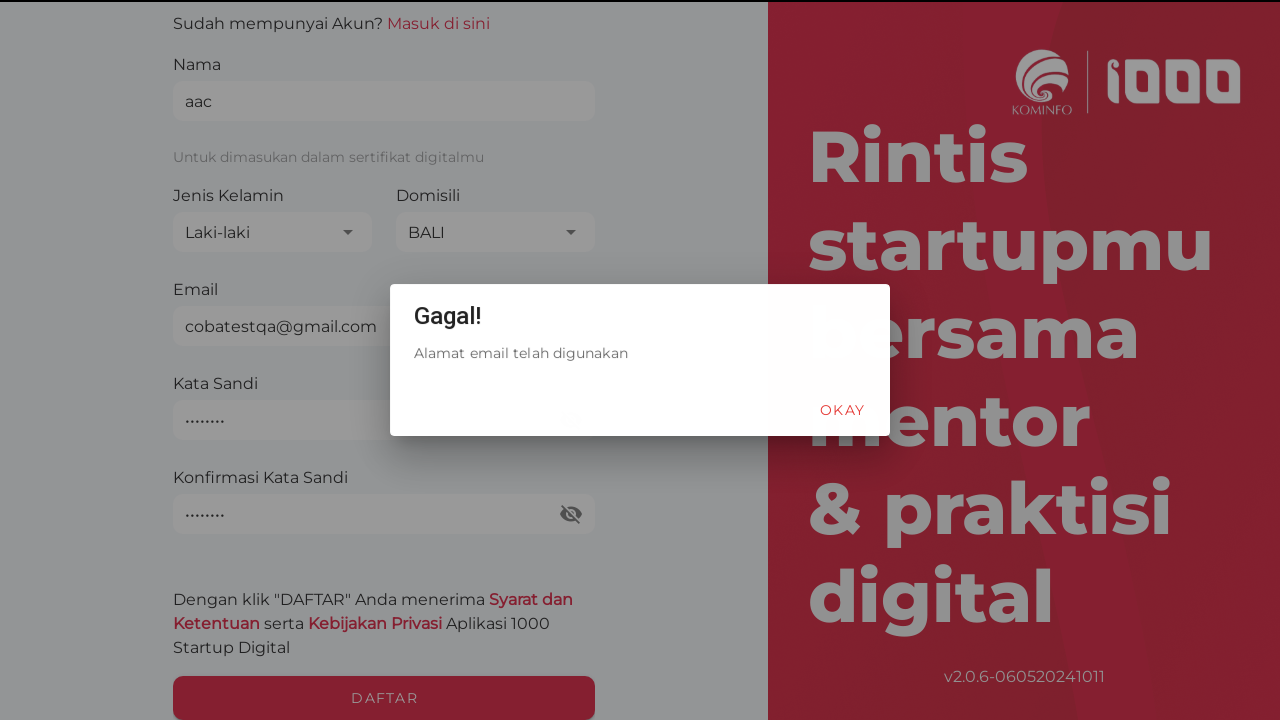

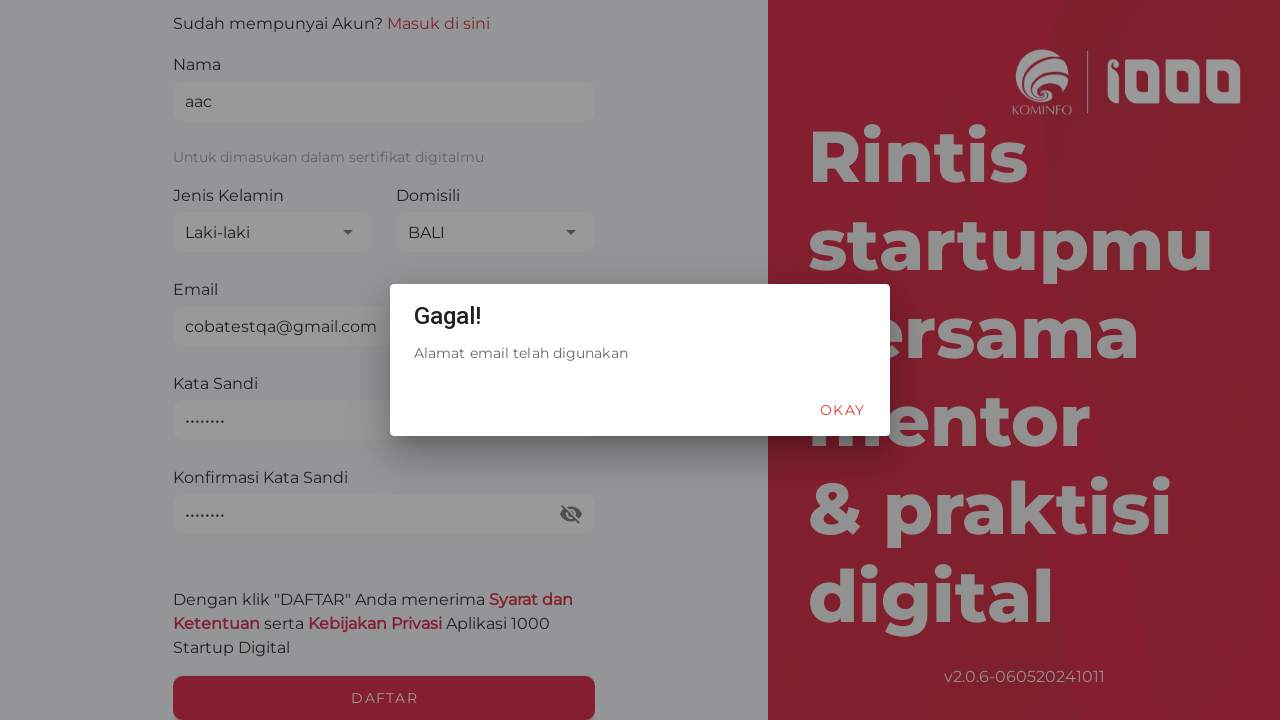